Tests carousel banner navigation by clicking the right arrow and verifying the slide changes

Starting URL: https://adoring-pasteur-3ae17d.netlify.app/index.html

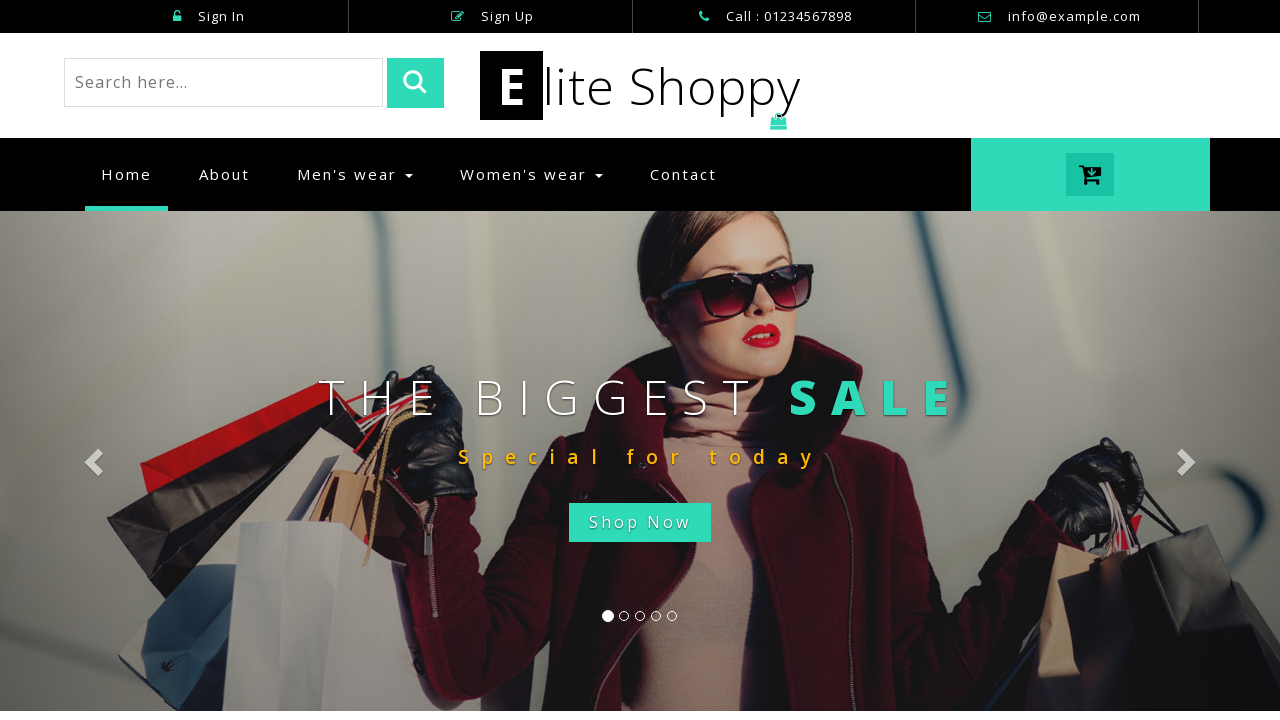

Located the active carousel slide
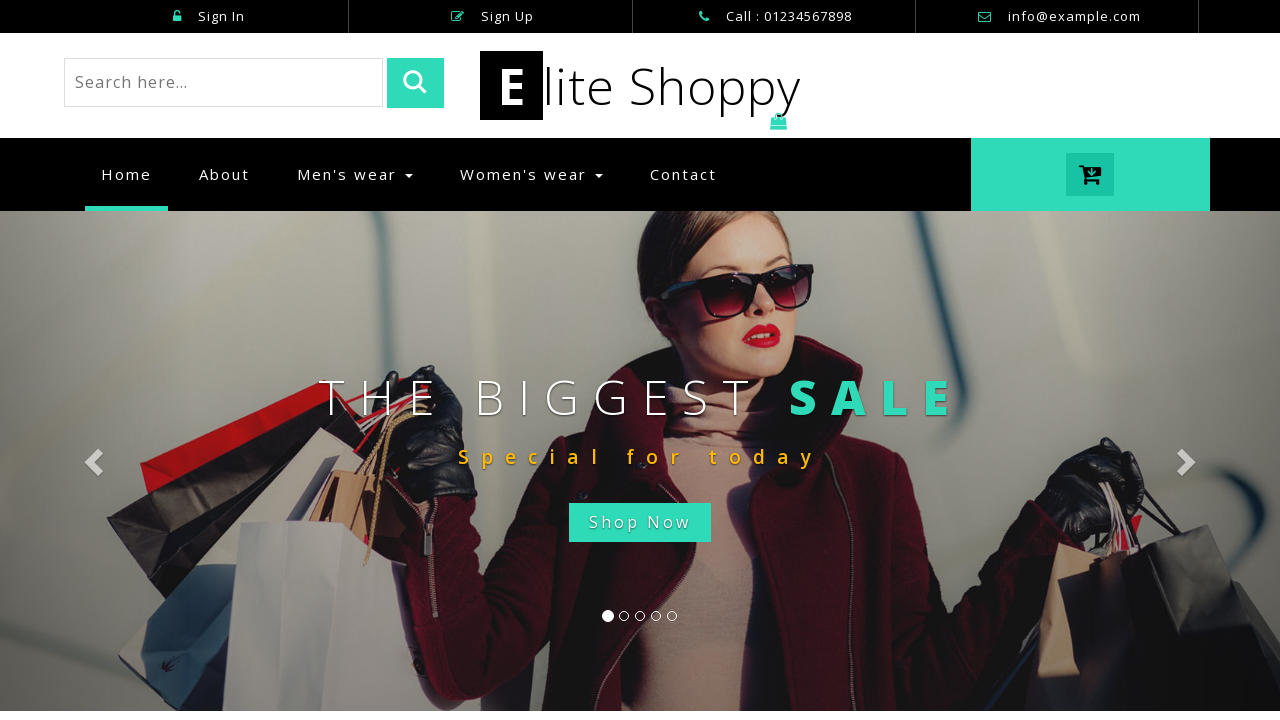

Retrieved initial slide caption text
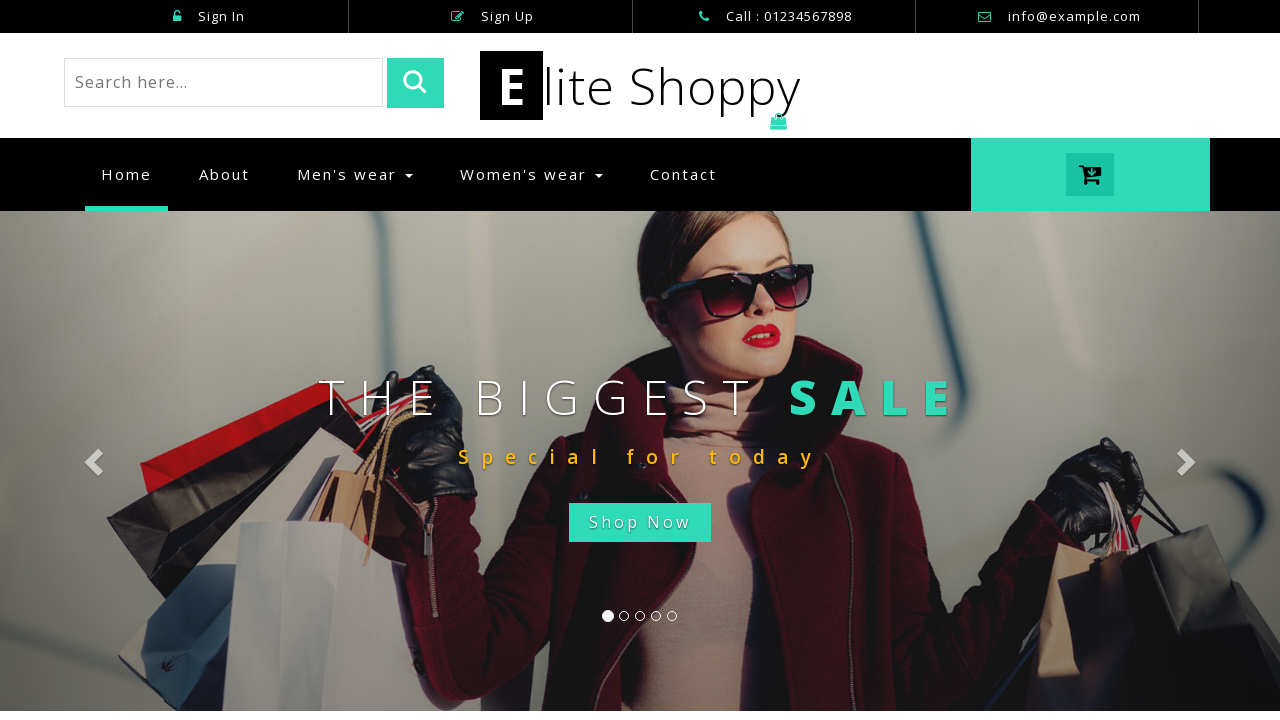

Clicked right arrow on carousel banner to navigate to next slide at (1184, 461) on a.right.carousel-control
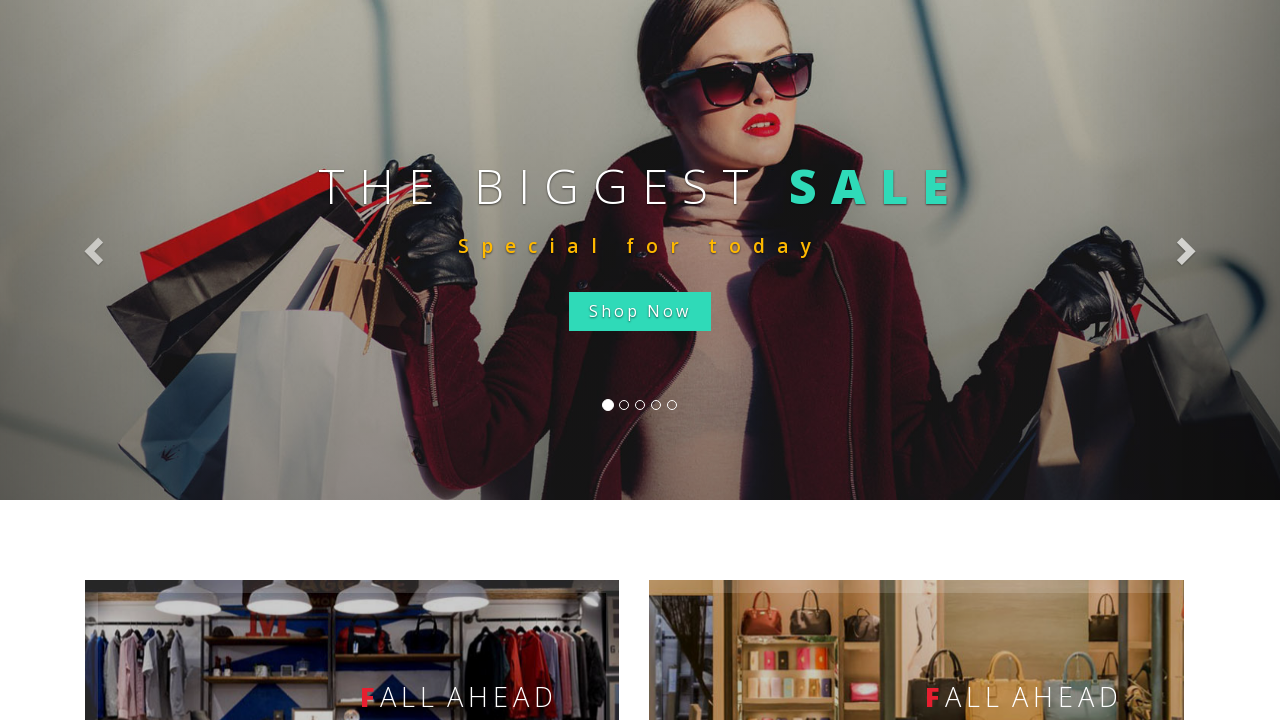

Waited for slide transition animation to complete
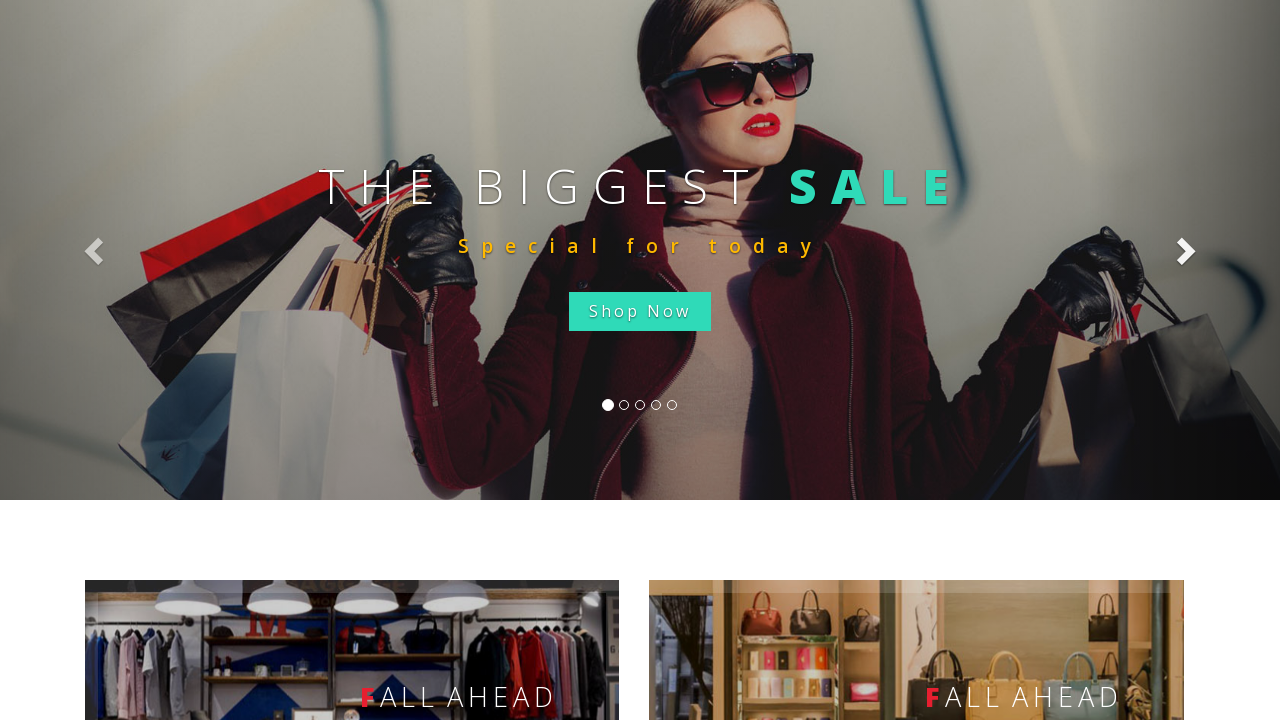

Located the new active carousel slide after transition
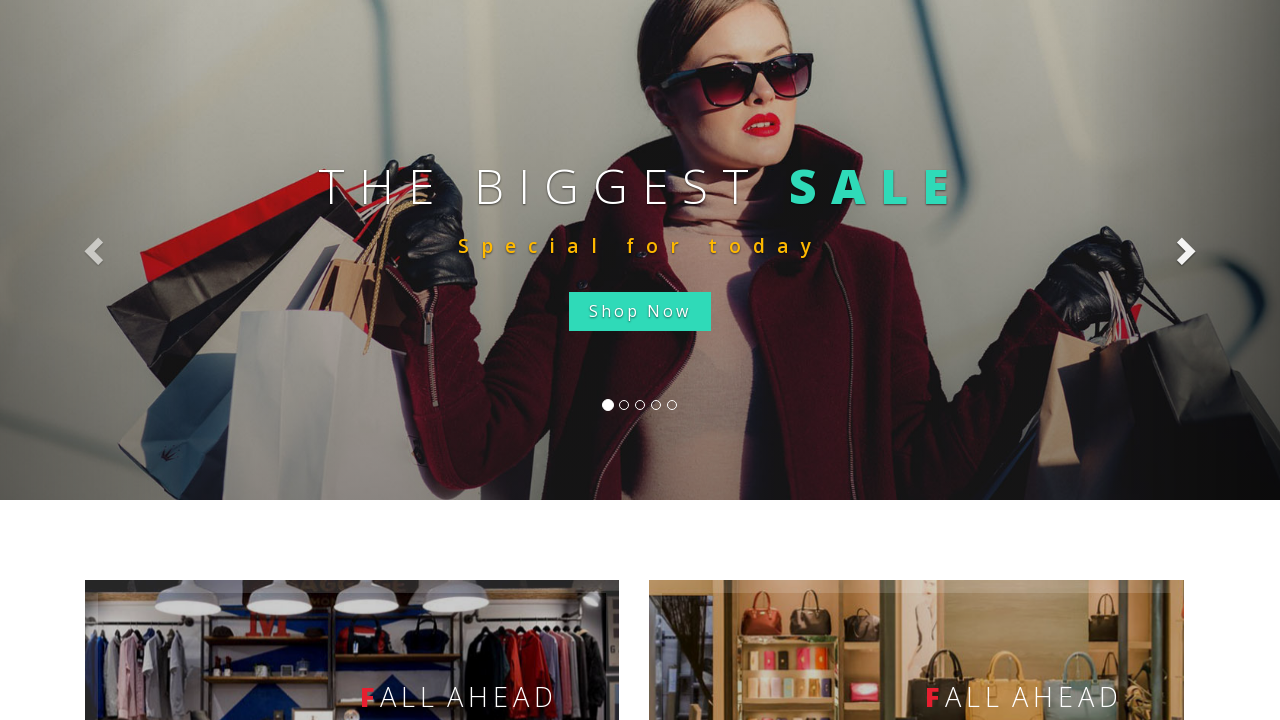

Retrieved new slide caption text to verify slide change
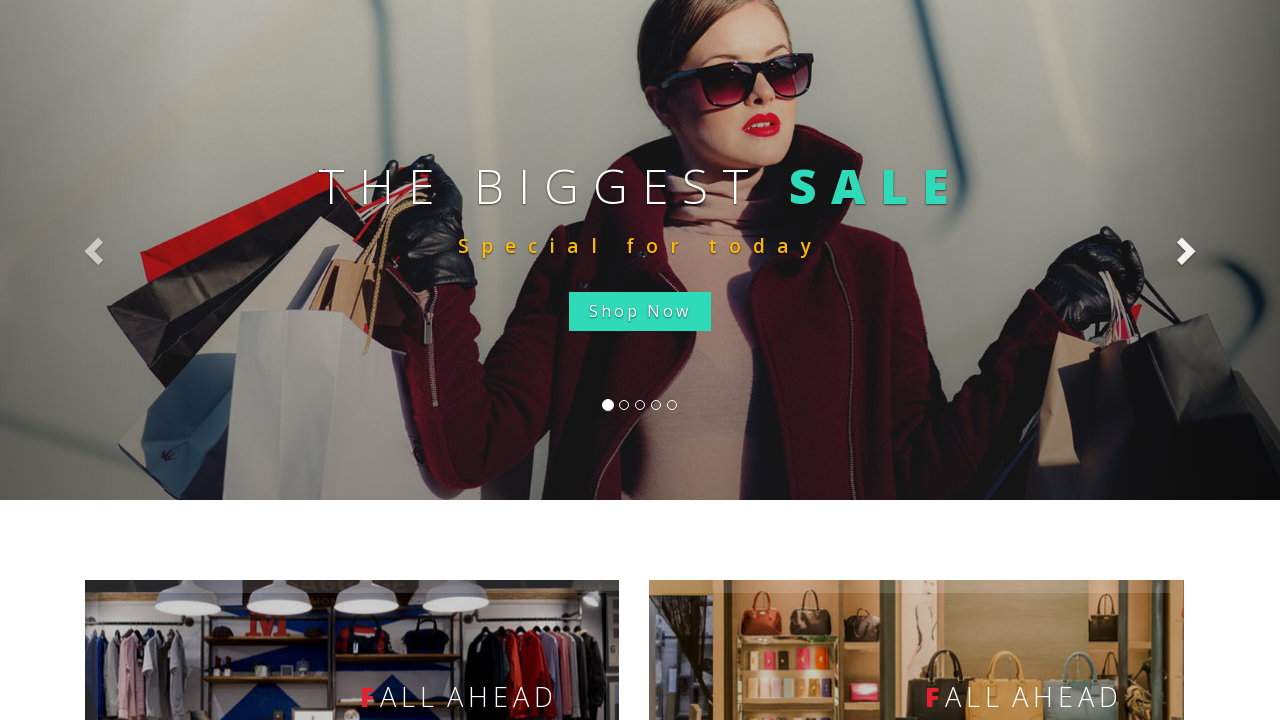

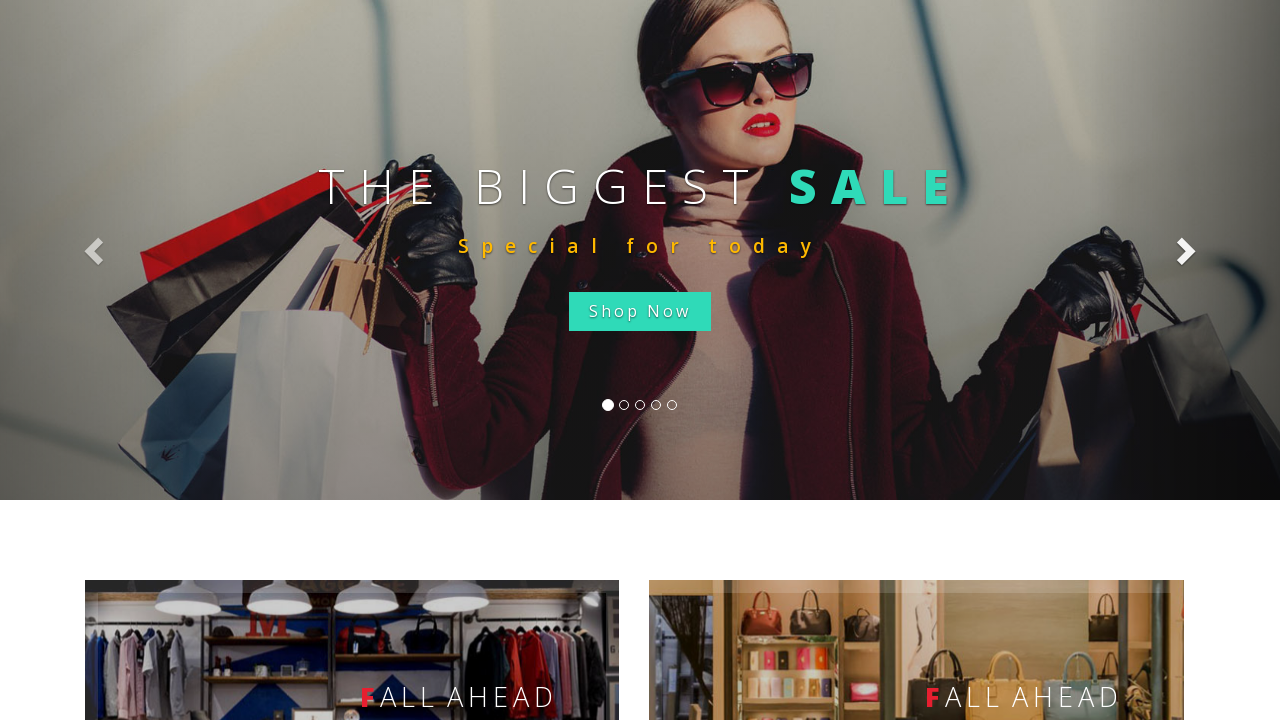